Tests opting out of A/B tests by adding an opt-out cookie after visiting the page, then refreshing to verify the page shows "No A/B Test" heading

Starting URL: http://the-internet.herokuapp.com/abtest

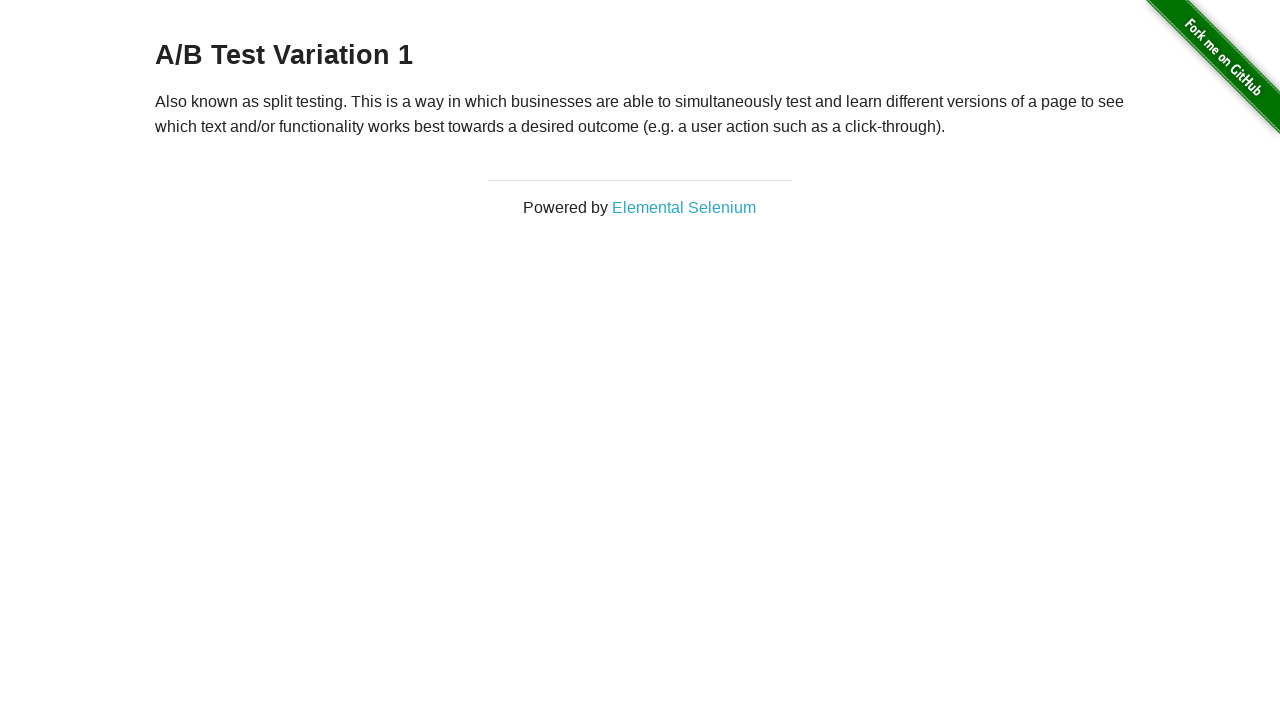

Retrieved heading text to check A/B test status
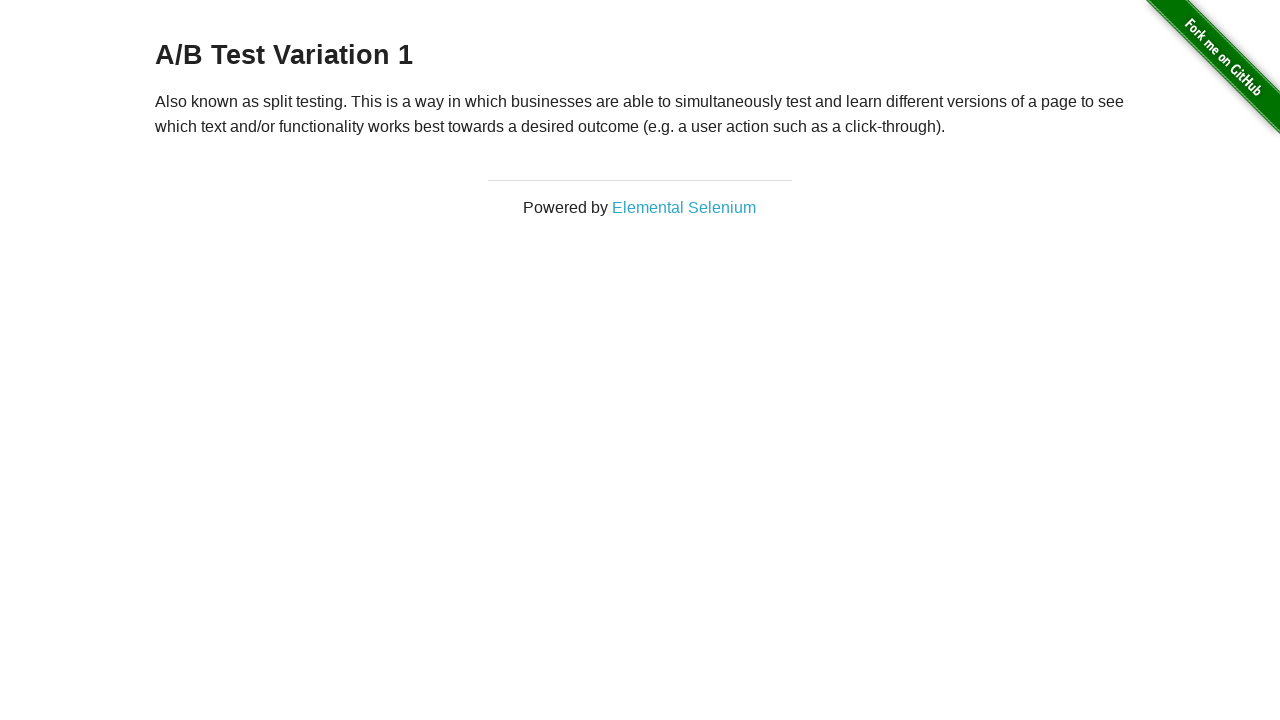

Added optimizelyOptOut cookie to opt out of A/B test
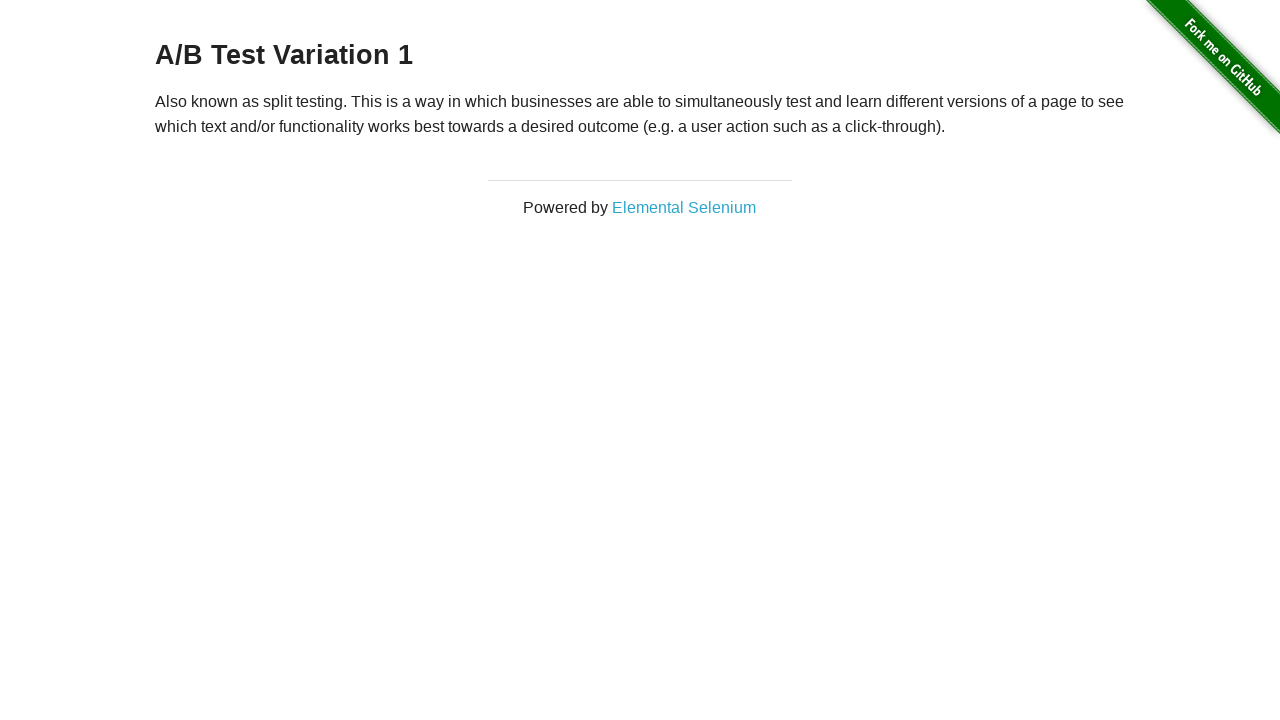

Reloaded page after adding opt-out cookie
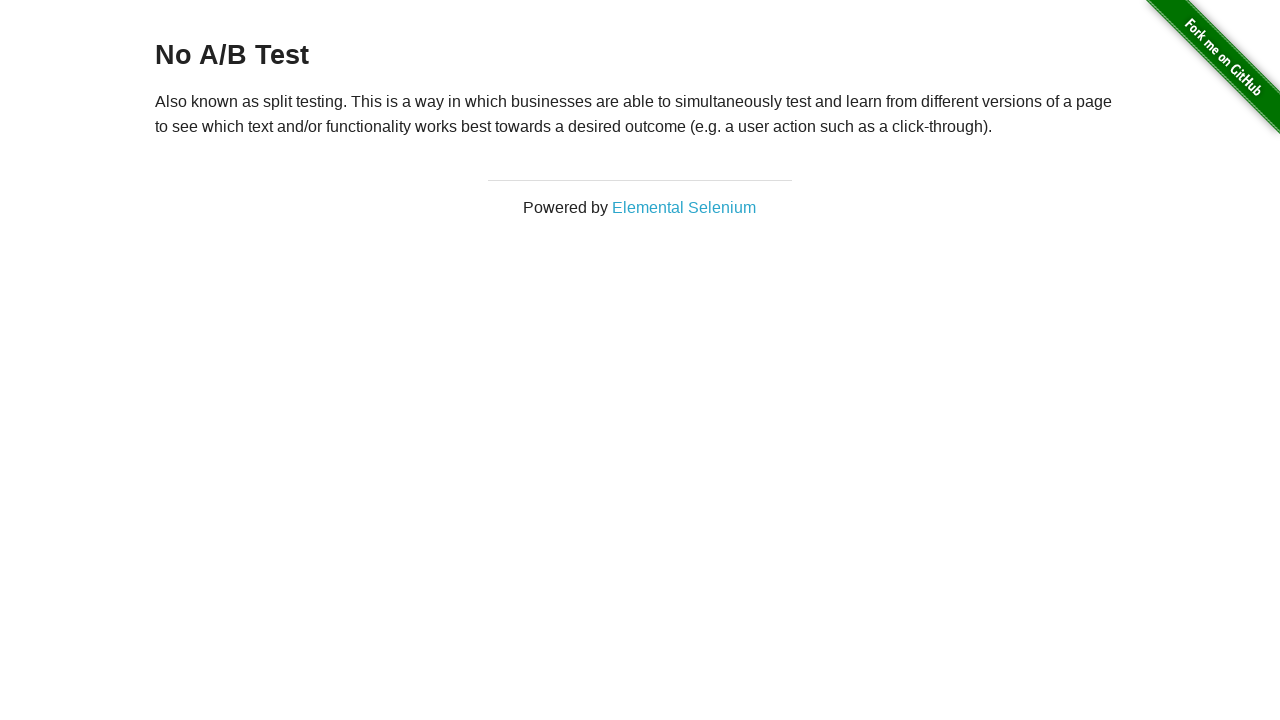

Waited for heading to load and verified 'No A/B Test' is displayed
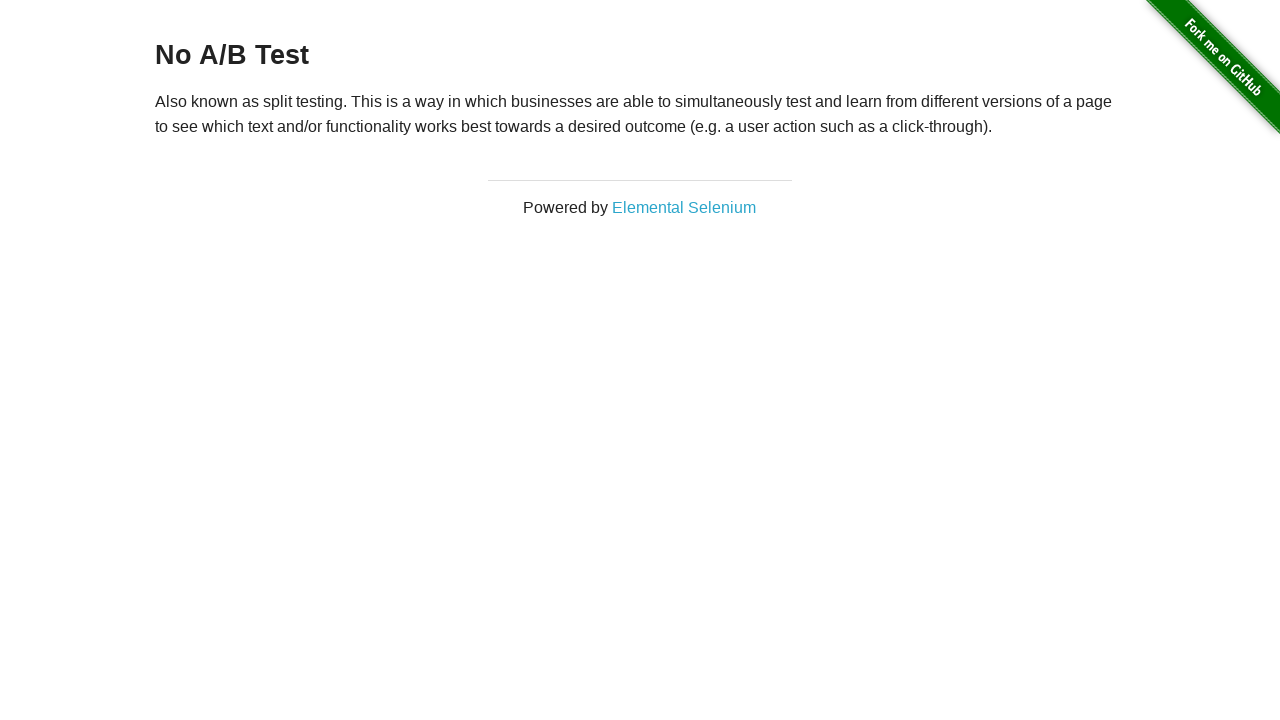

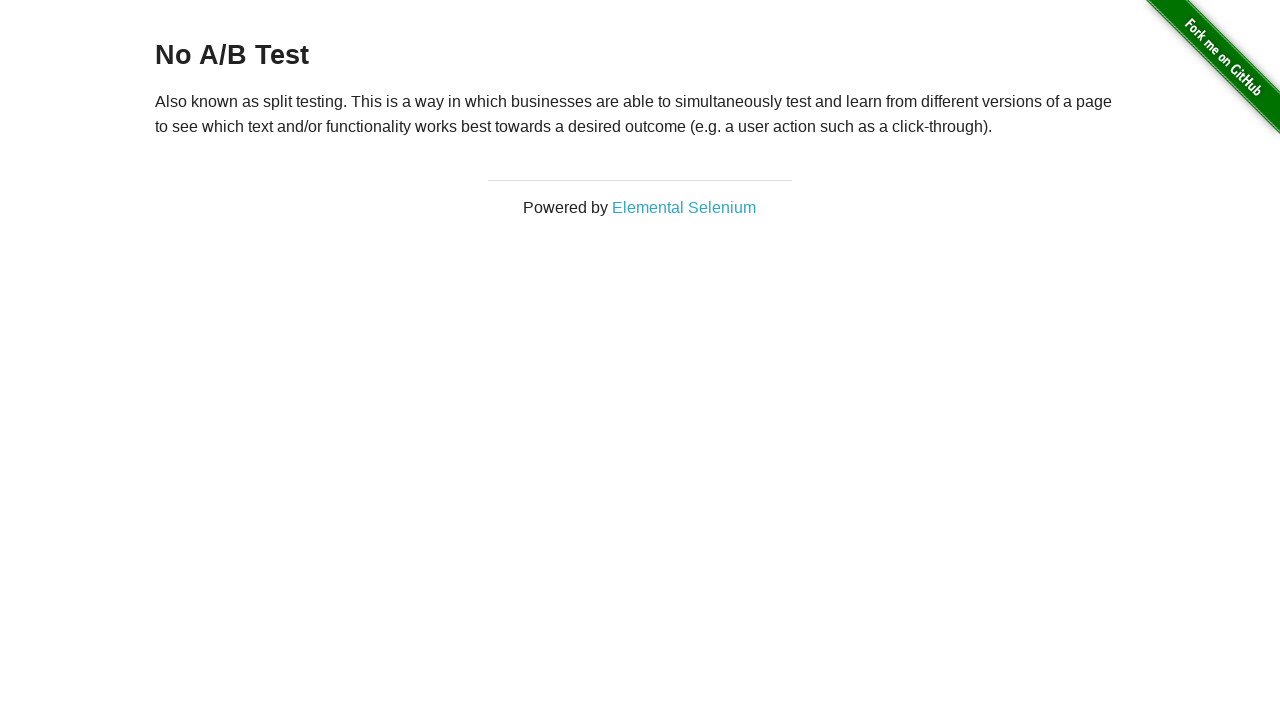